Tests filtering todos by clicking the Active filter button

Starting URL: https://todomvc.com/examples/typescript-angular/#/

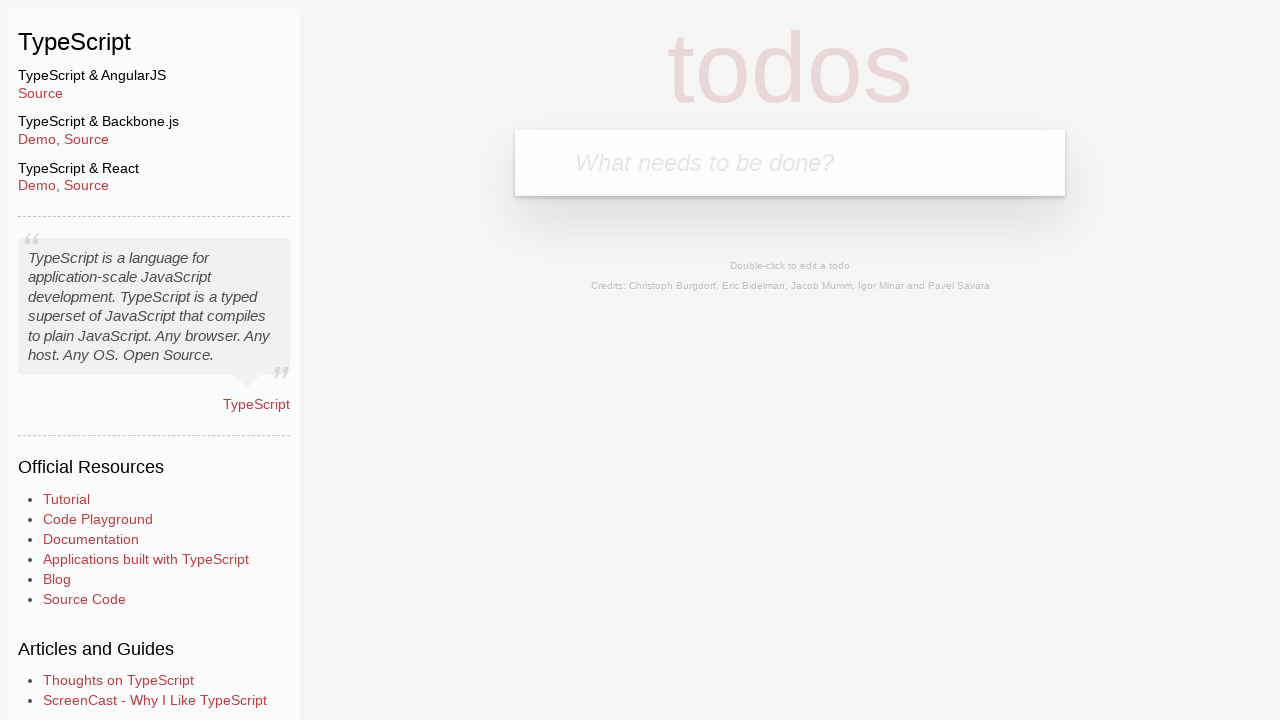

Filled new todo input with 'Example1' on .new-todo
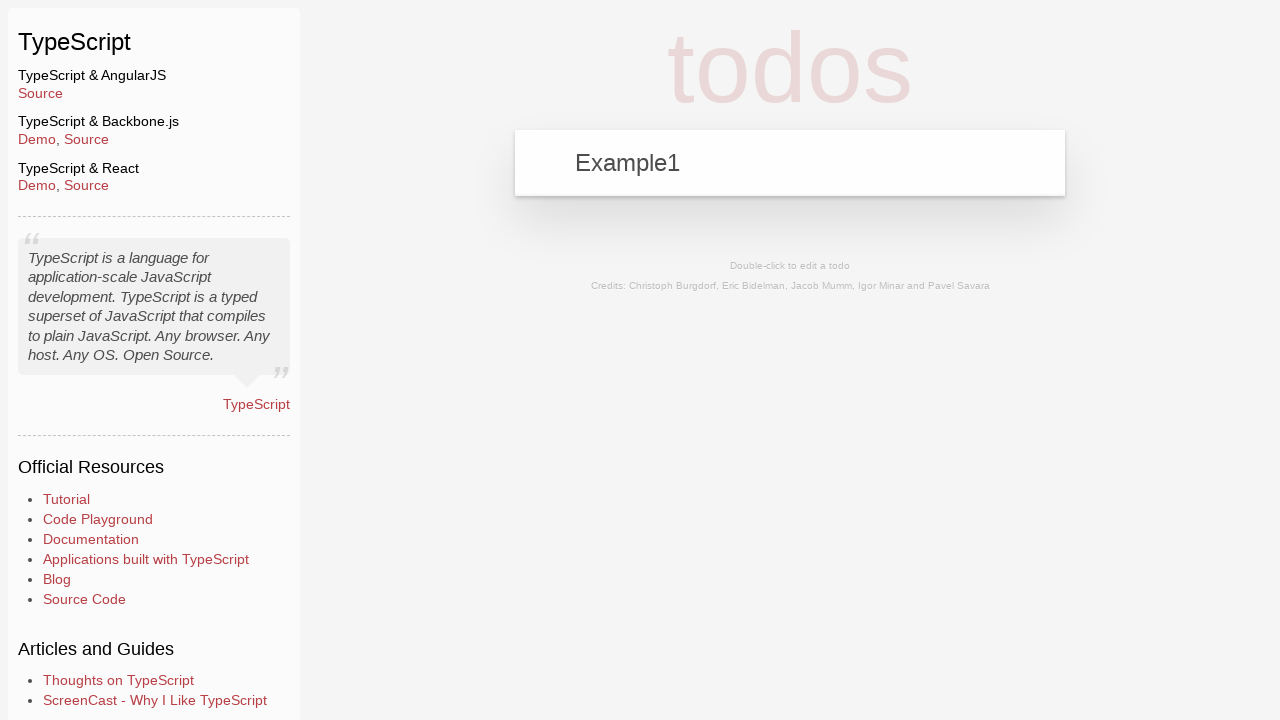

Pressed Enter to add first todo on .new-todo
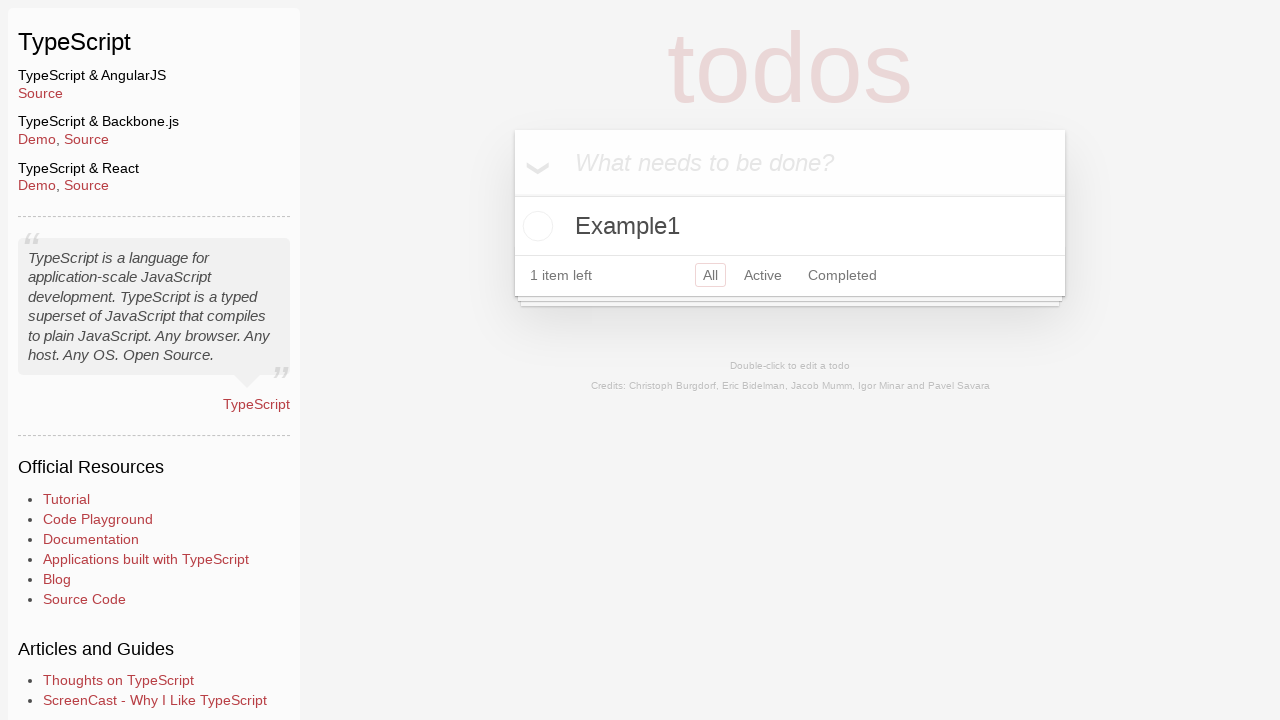

Filled new todo input with 'Example2' on .new-todo
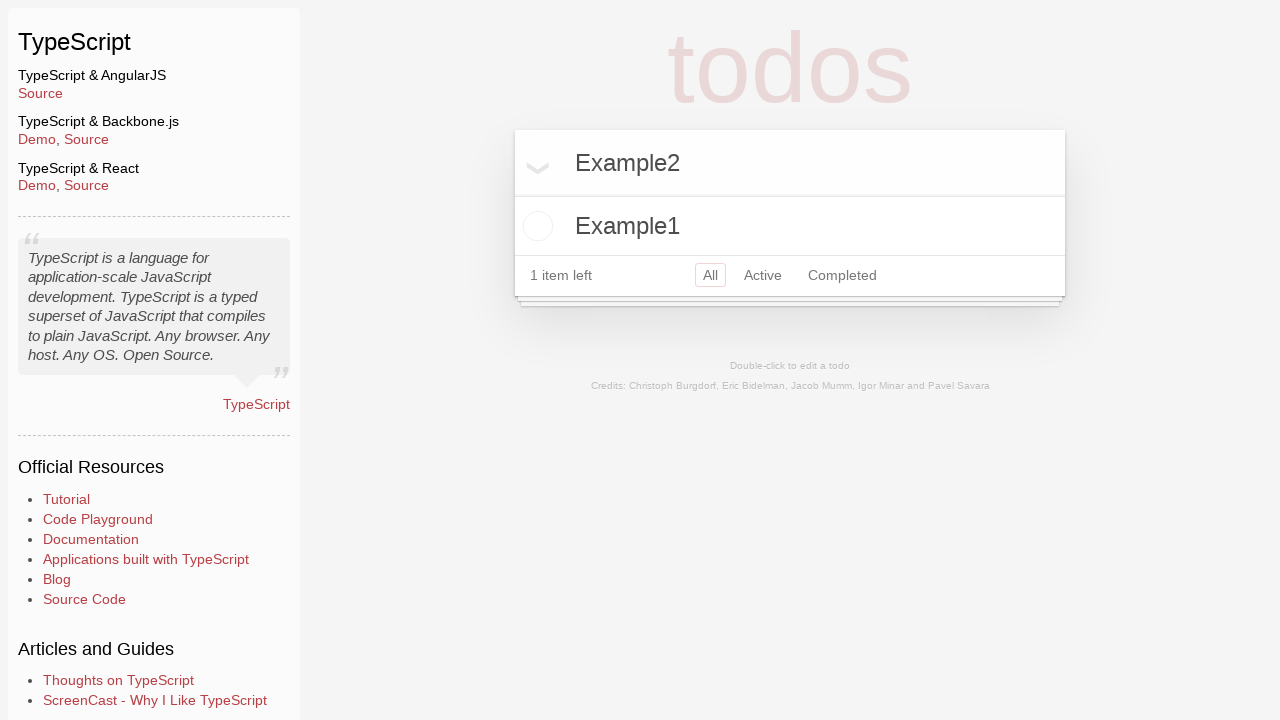

Pressed Enter to add second todo on .new-todo
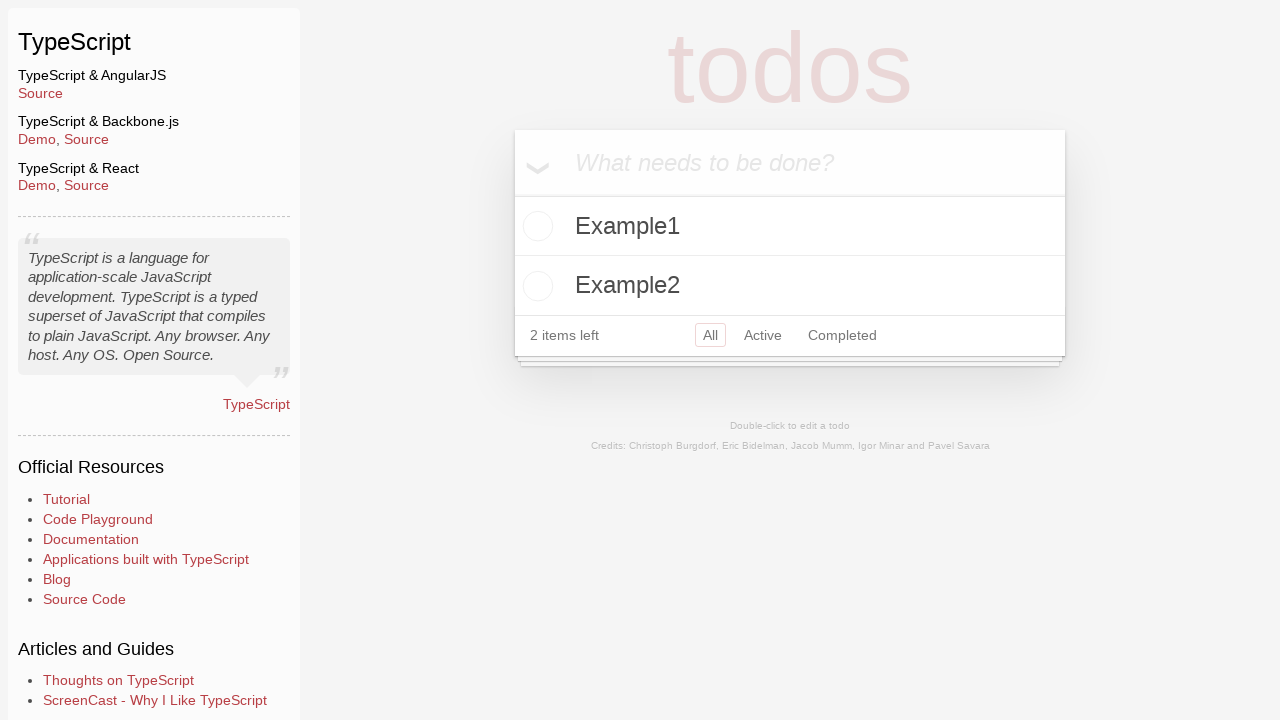

Marked Example2 todo as completed at (535, 286) on .todo-list li:has-text('Example2') .toggle
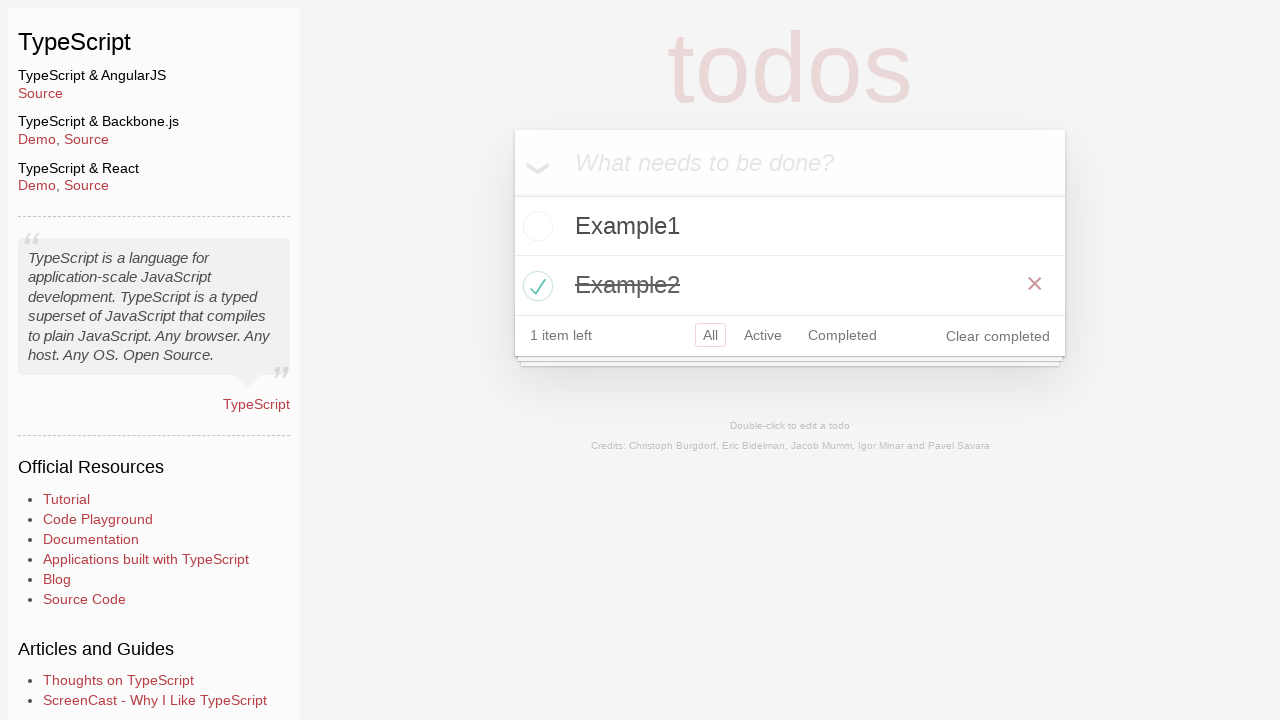

Clicked Active filter button to show only active todos at (763, 335) on .filters >> text=Active
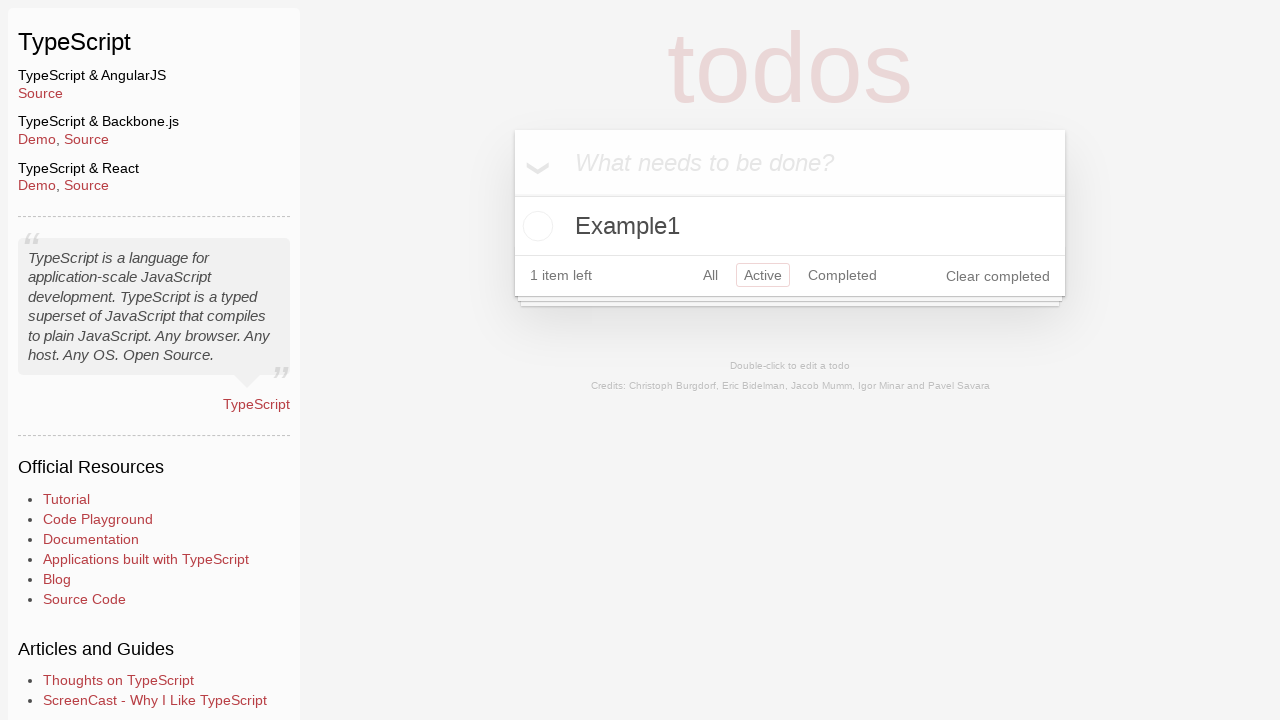

Verified that only active todo (Example1) is visible
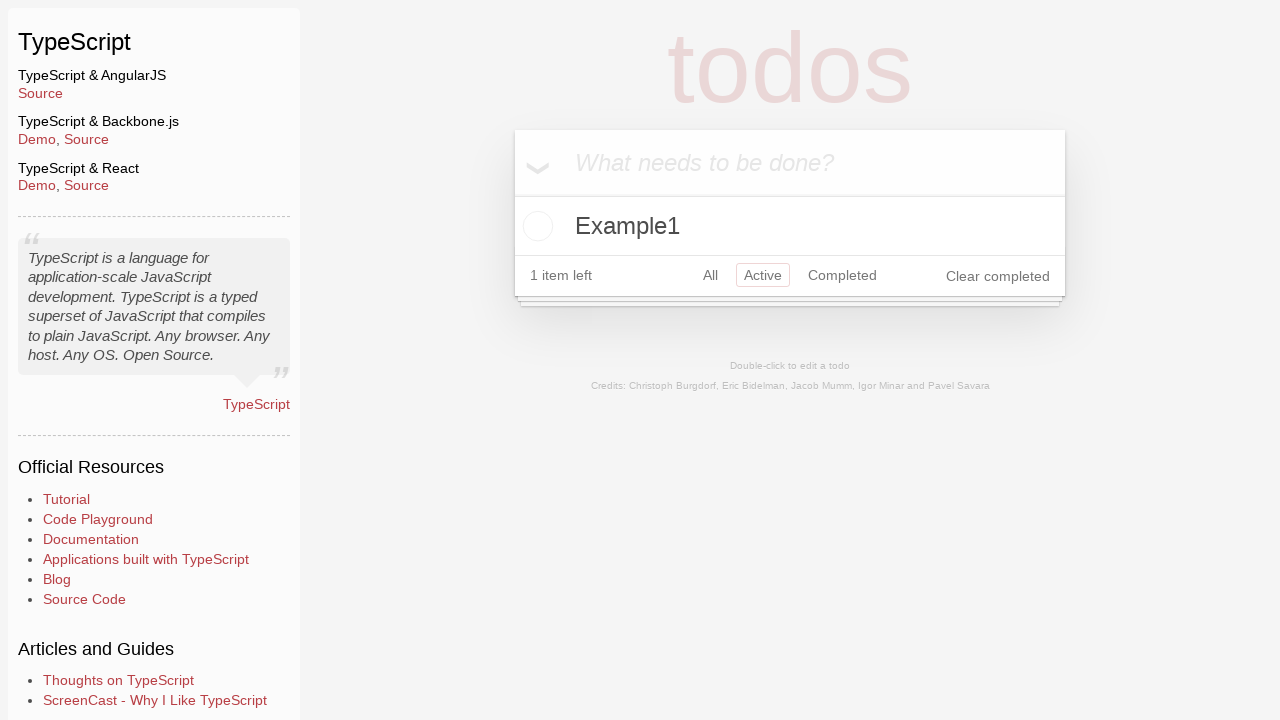

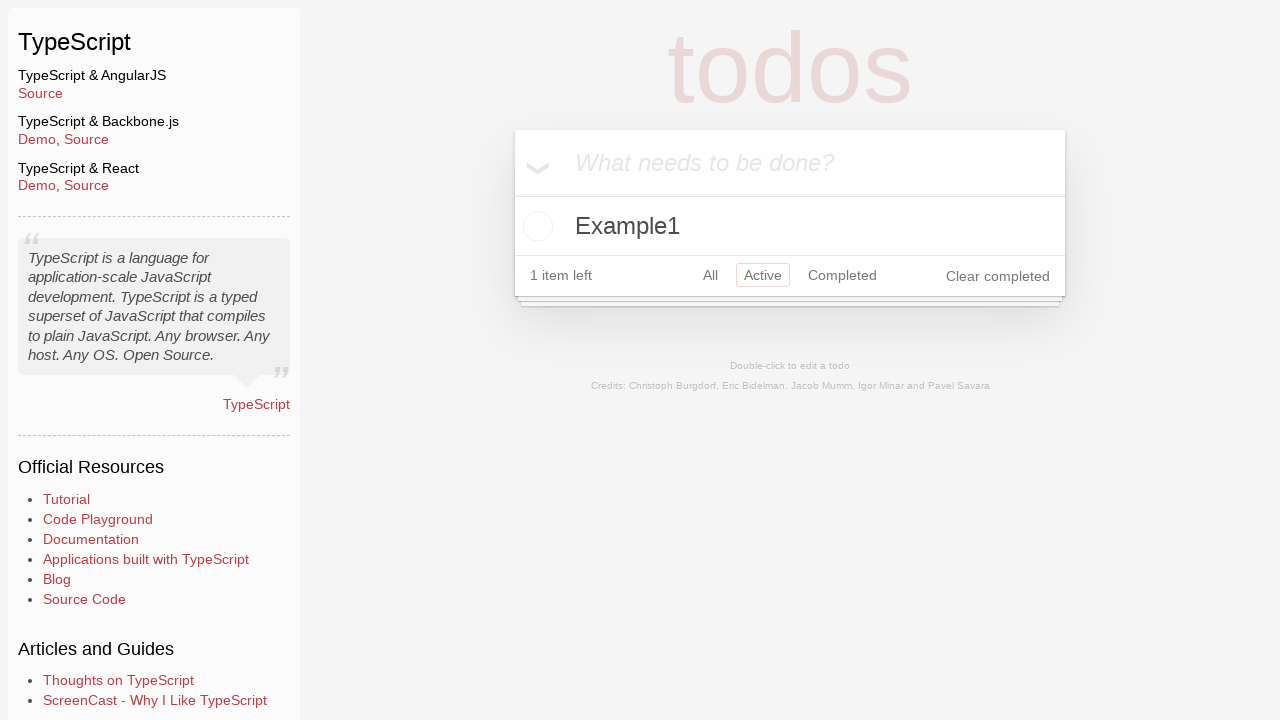